Tests the name input field on AngularJS.org by entering spaces and verifying the greeting message

Starting URL: https://angularjs.org

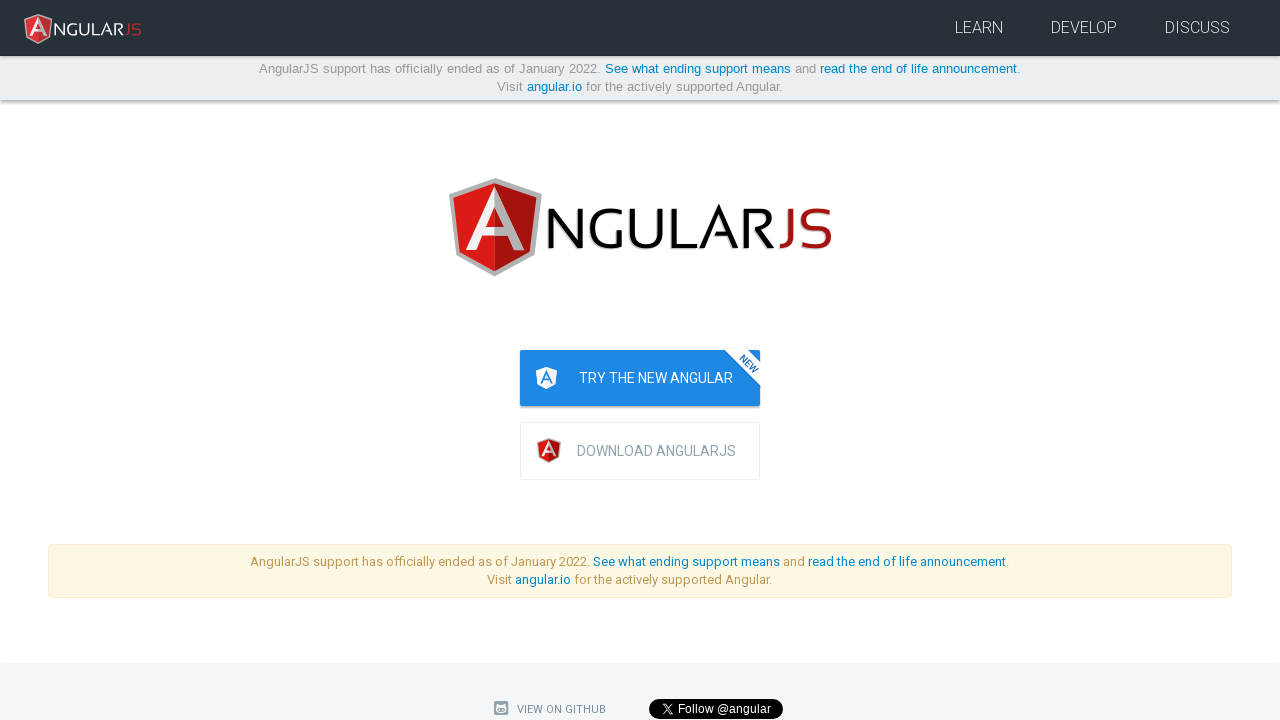

Navigated to https://angularjs.org
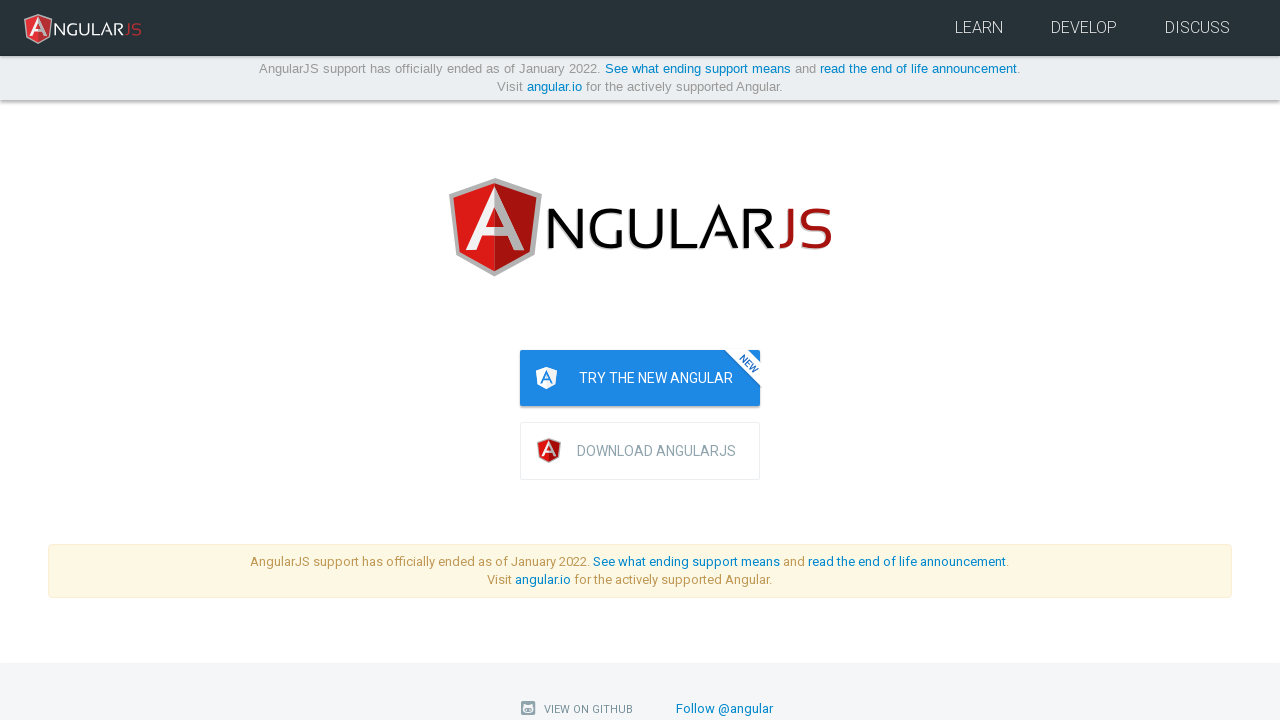

Filled name input field with spaces on [ng-model="yourName"]
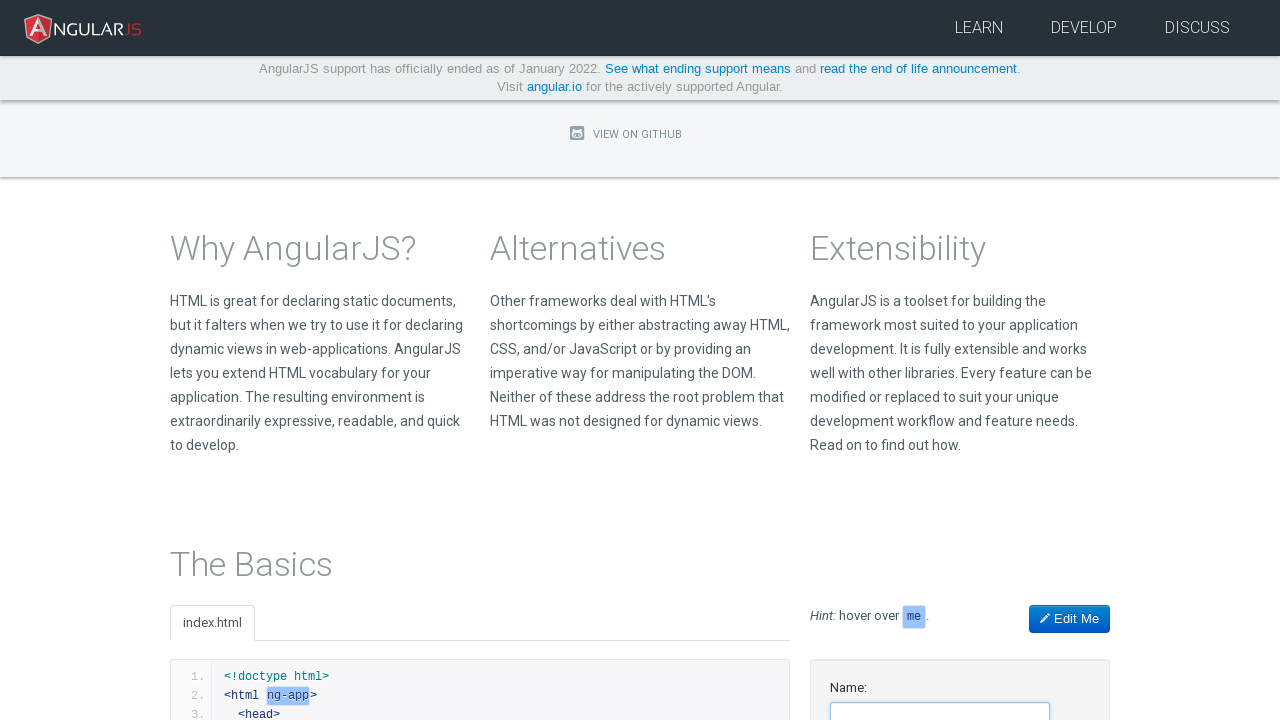

Greeting message appeared after entering spaces
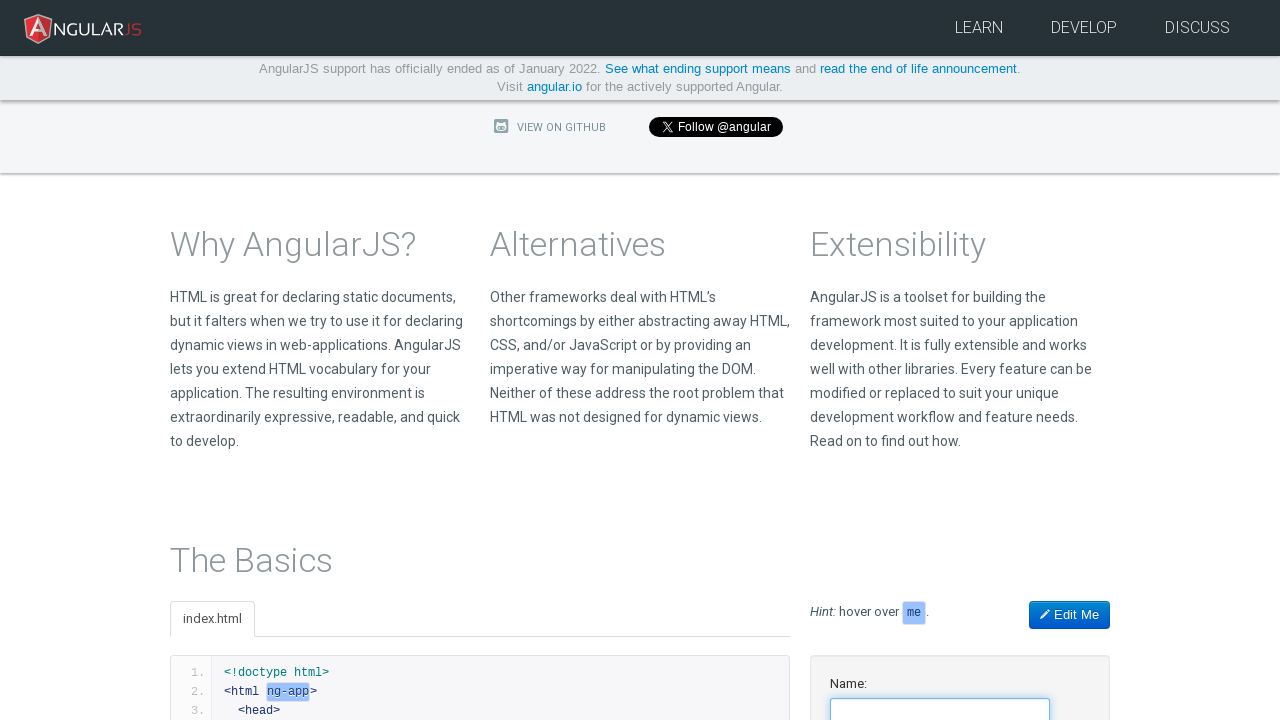

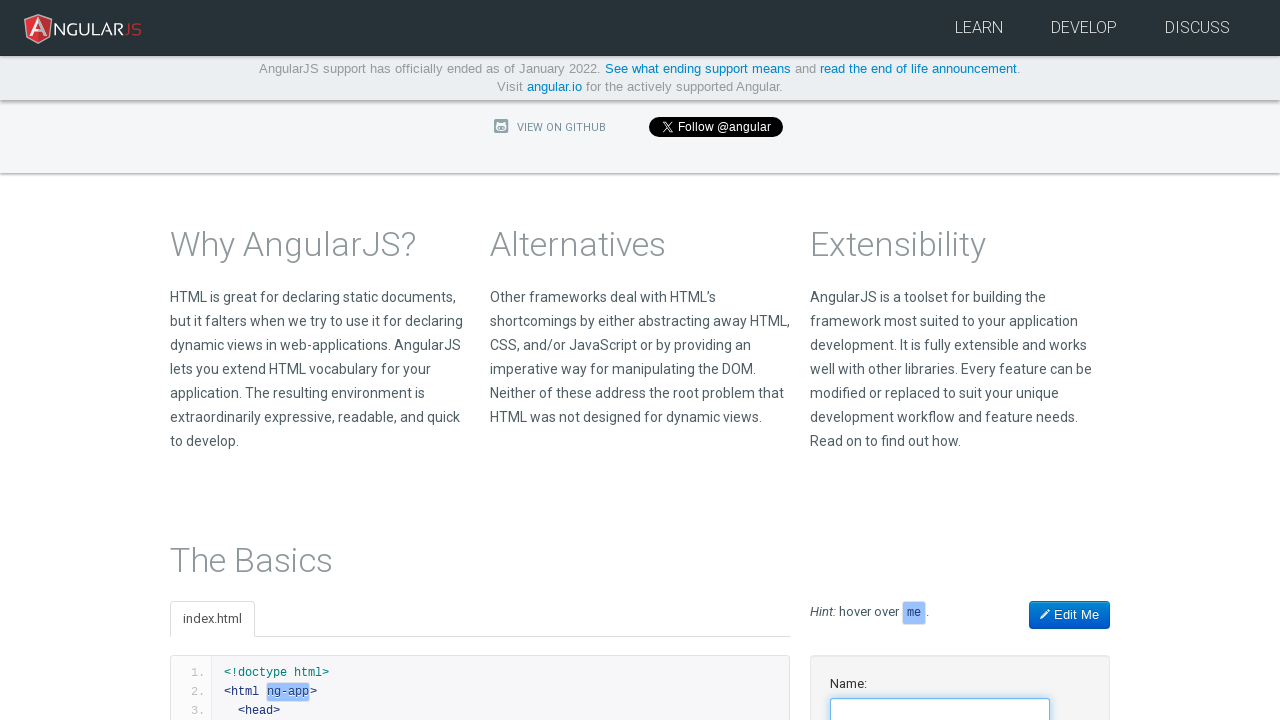